Tests dropdown (select menu) functionality by locating a select element and selecting an option from it

Starting URL: https://demoqa.com/select-menu

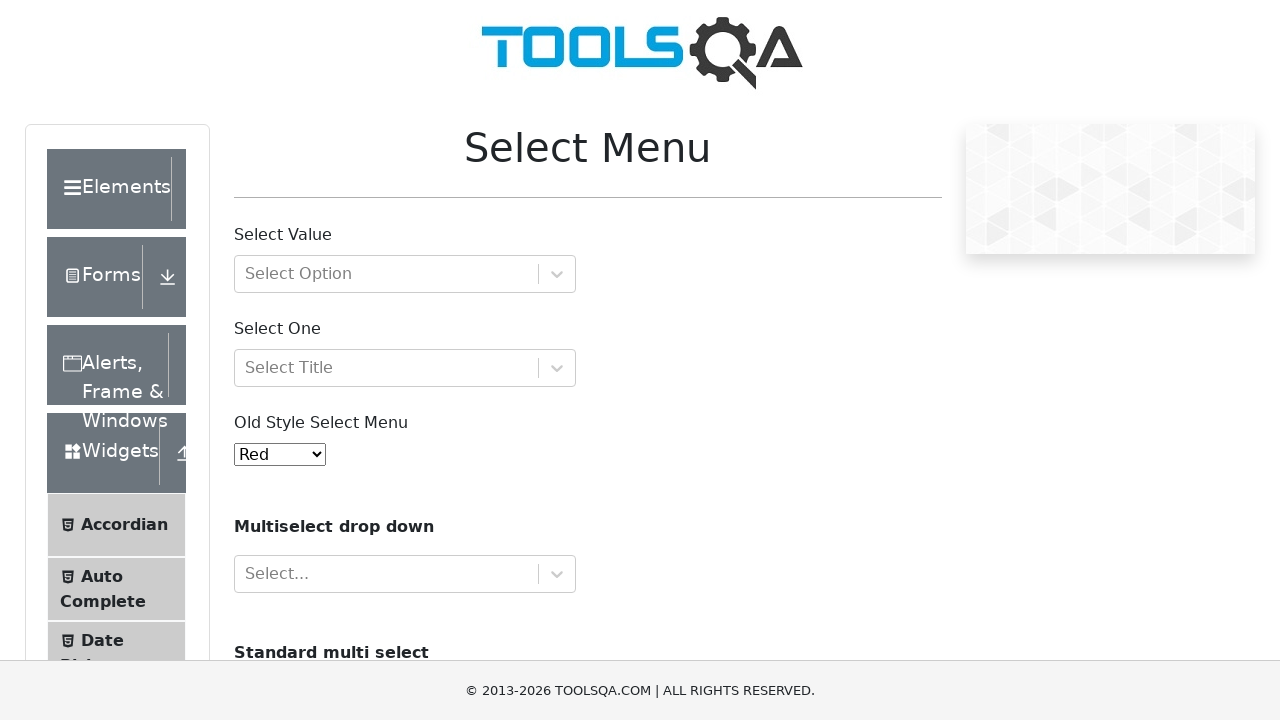

Waited for dropdown element to be visible
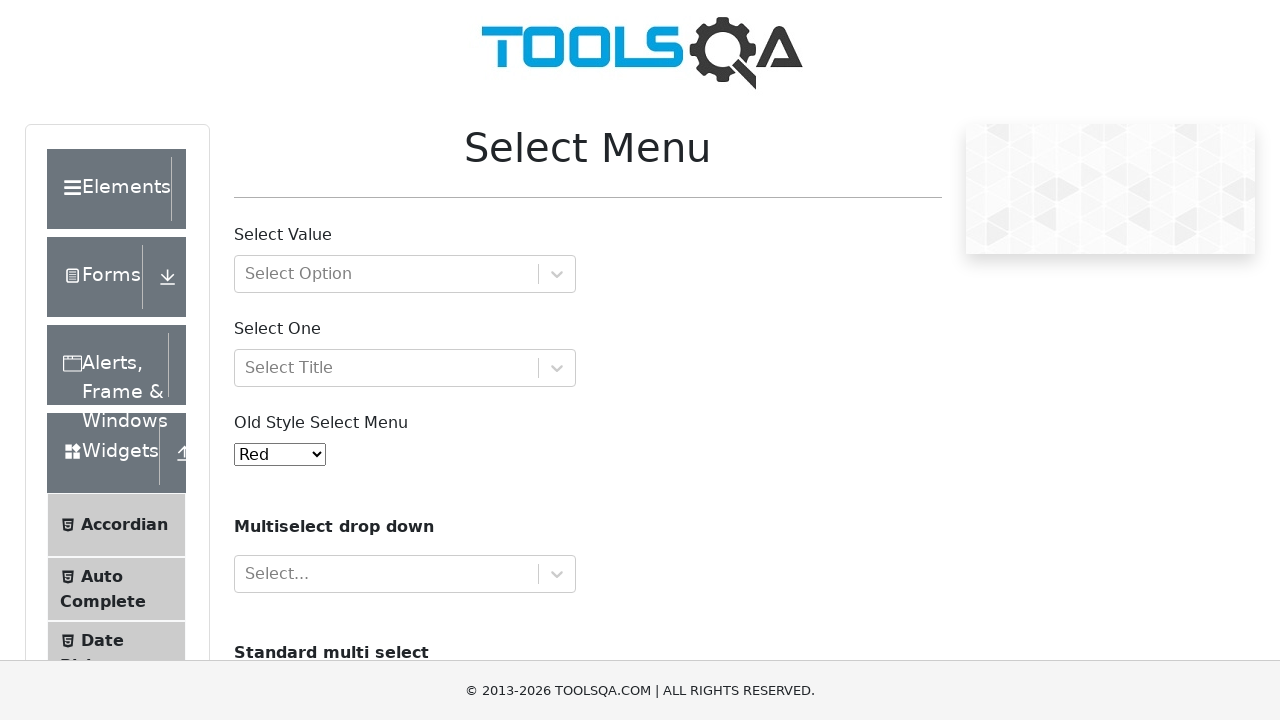

Selected option with value '3' from the dropdown menu on #oldSelectMenu
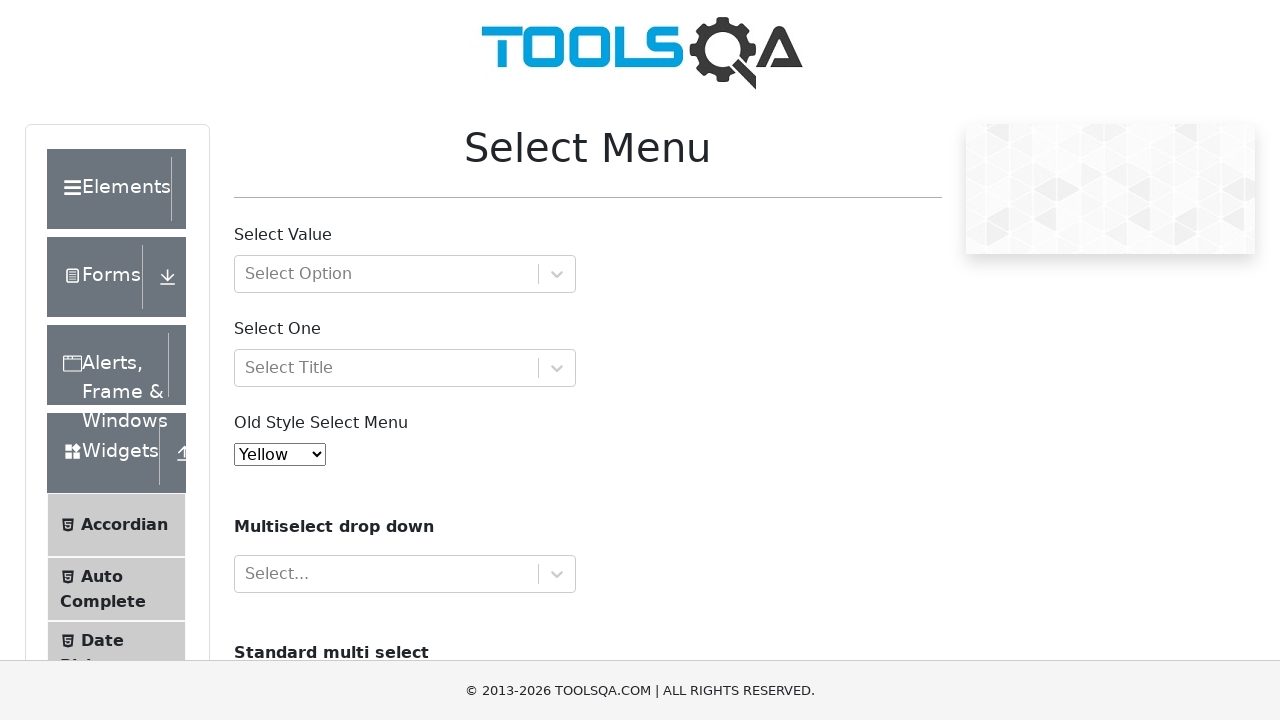

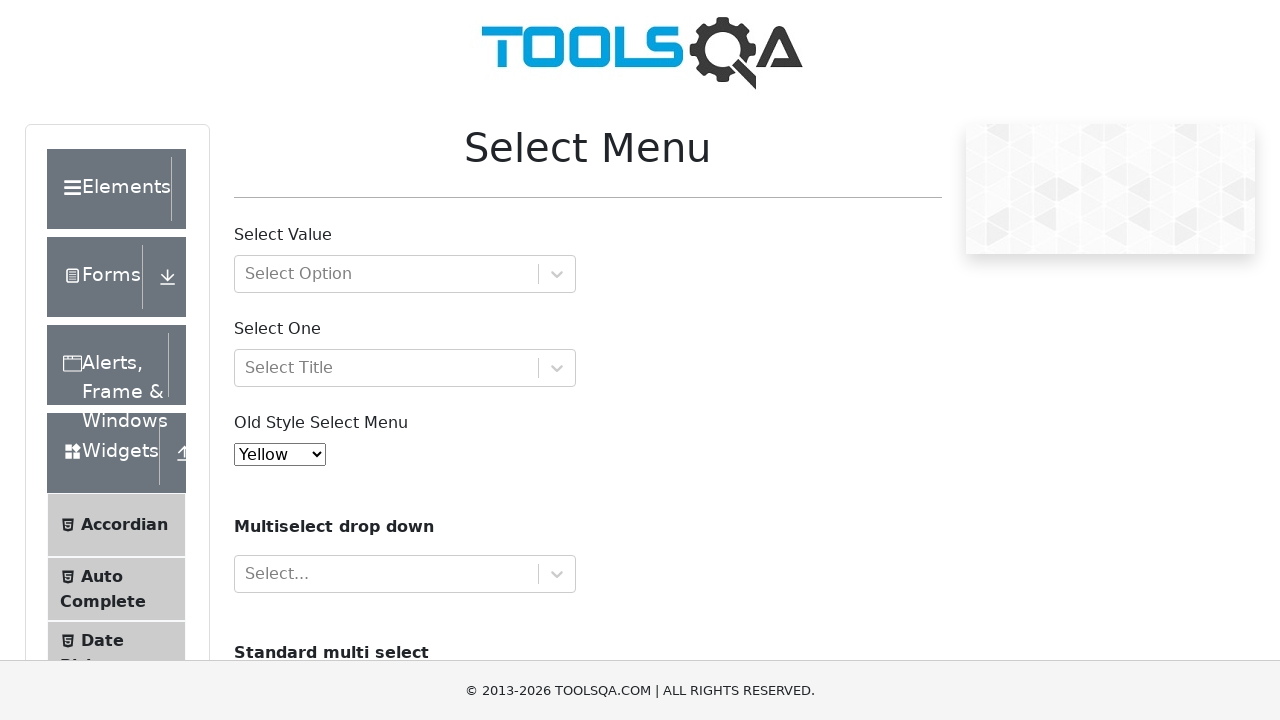